Tests interaction with Shadow DOM elements by navigating to a Shadow DOM demo page and filling a text field nested within shadow roots

Starting URL: https://selectorshub.com/iframe-in-shadow-dom/

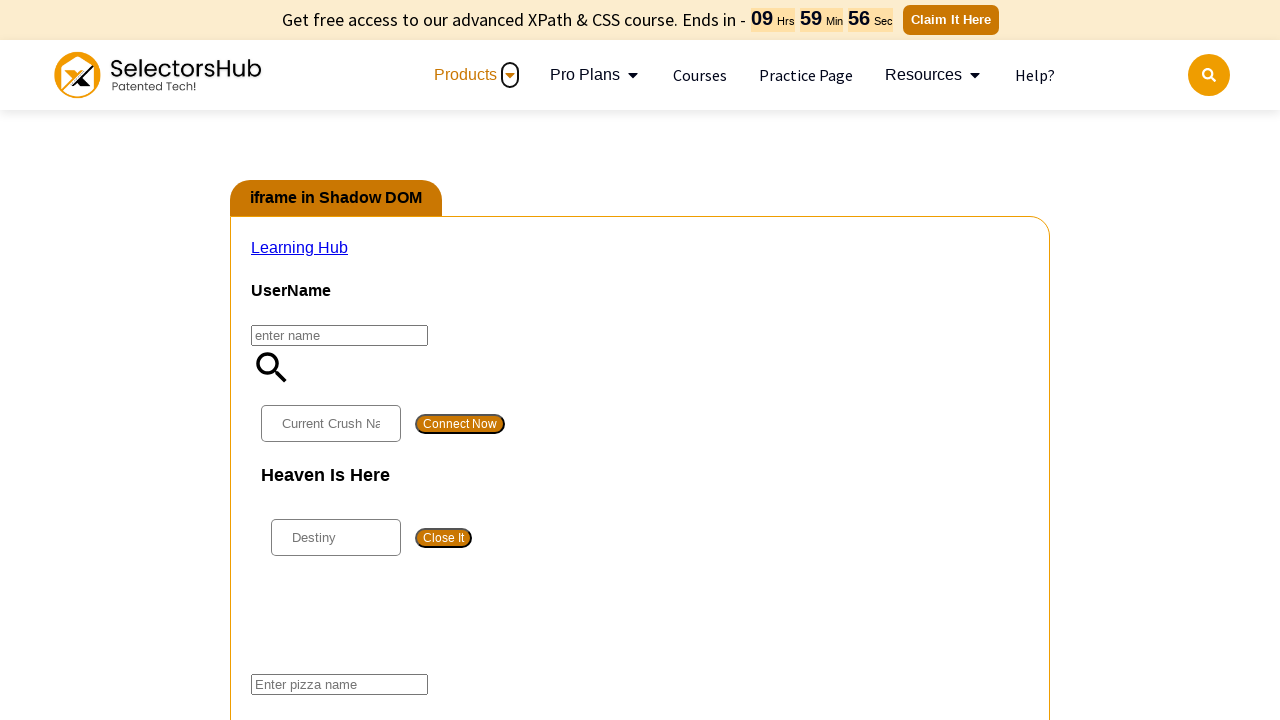

Waited 3 seconds for page to load
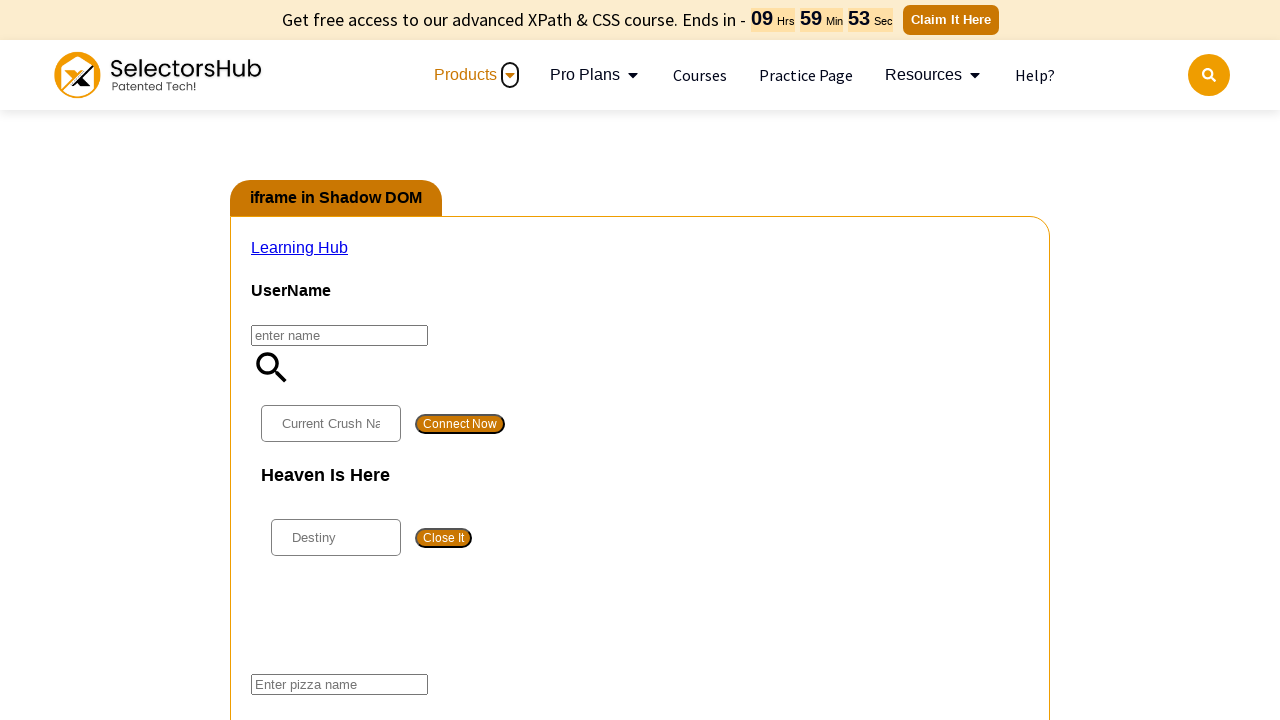

Located nested shadow DOM pizza element
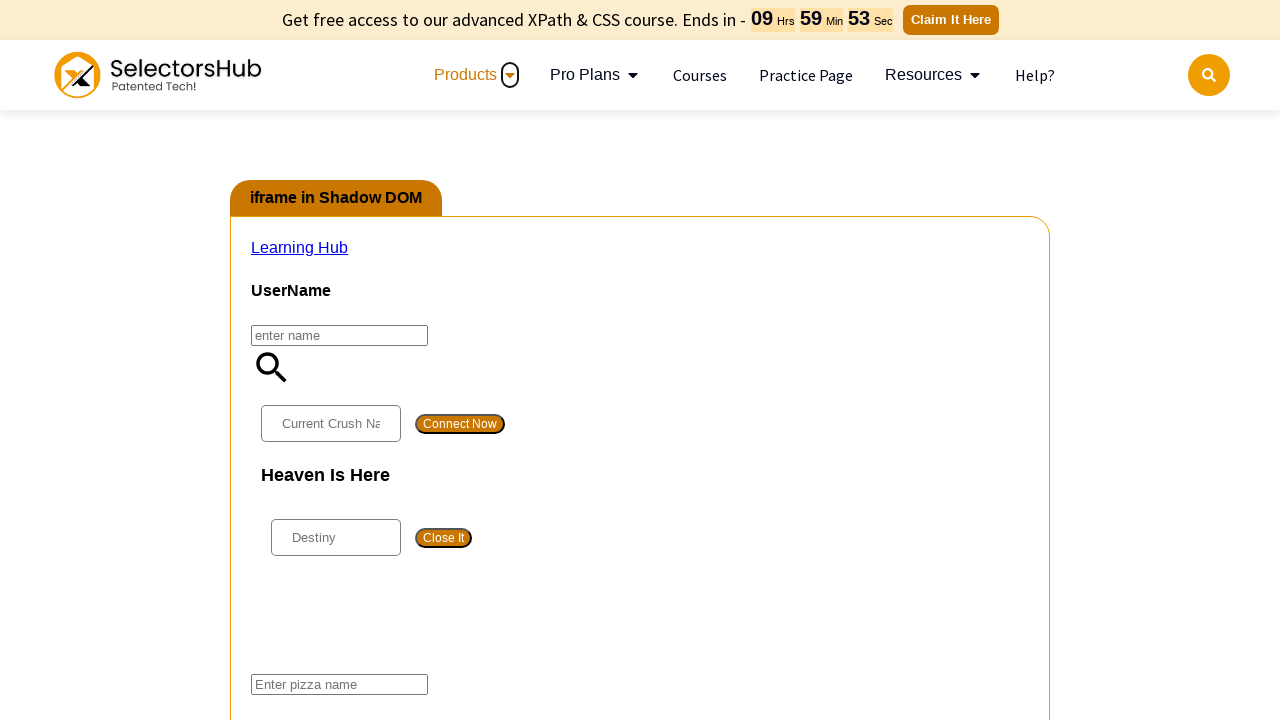

Filled pizza field with 'Veg Pizza' in shadow DOM
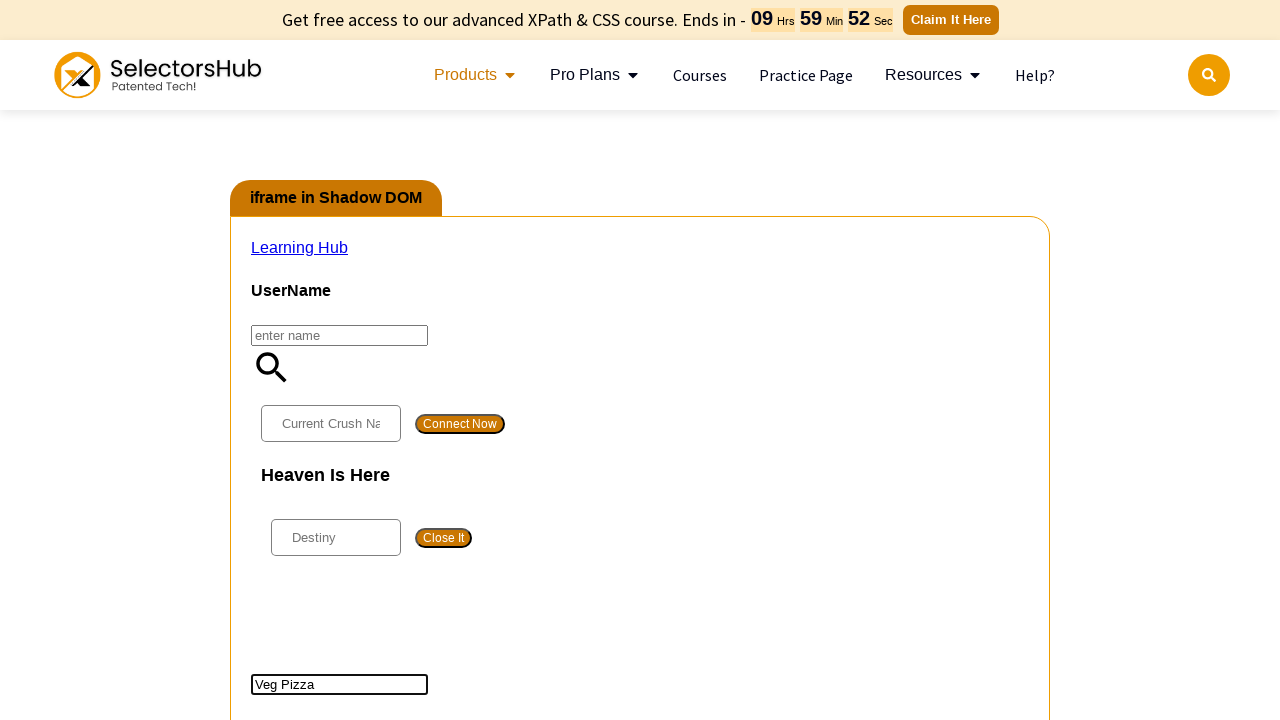

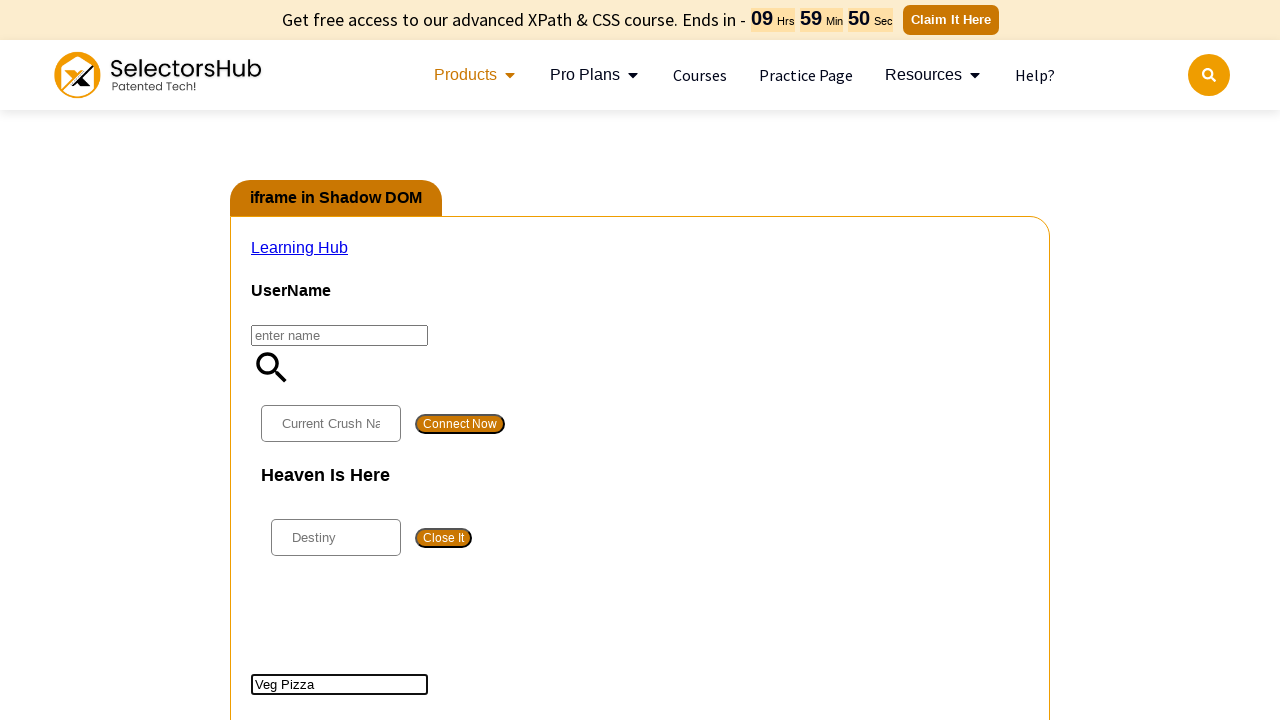